Tests navigation functionality by clicking through pagination links (Navigation, Next, numbered pages, Previous) and verifying content is displayed

Starting URL: https://bonigarcia.dev/selenium-webdriver-java/

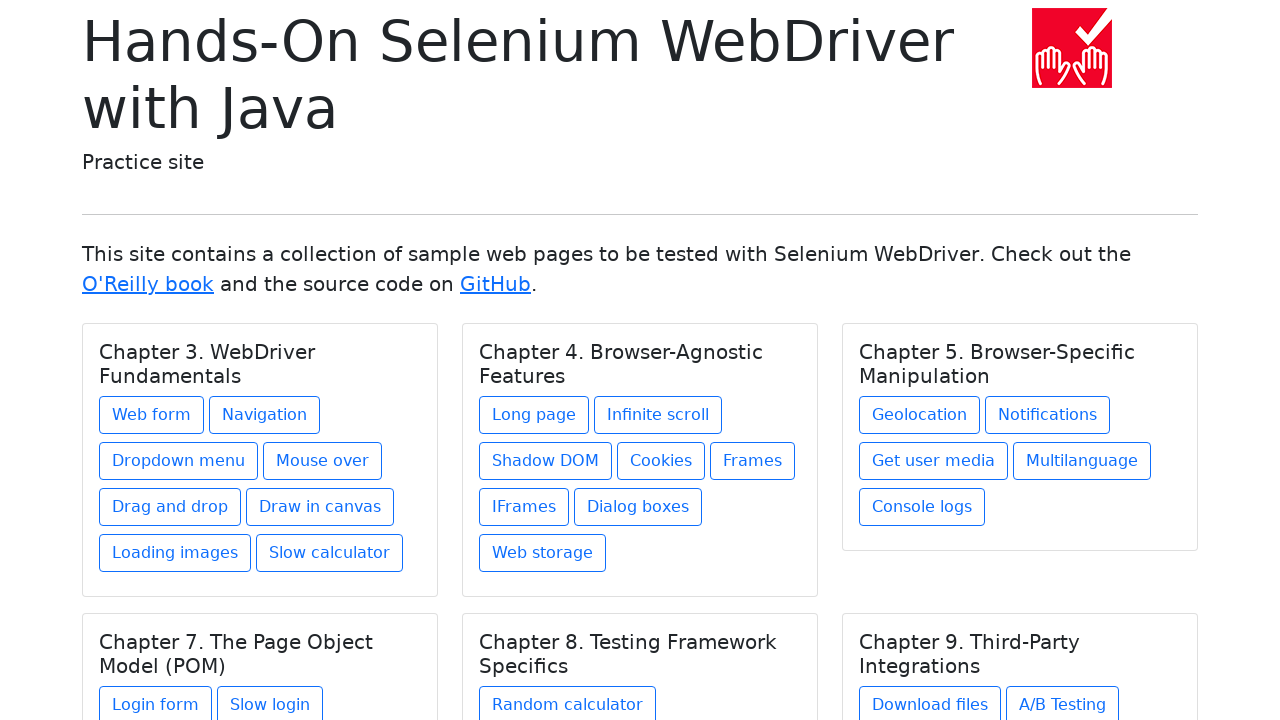

Clicked on Navigation link at (264, 415) on xpath=//a[text()='Navigation']
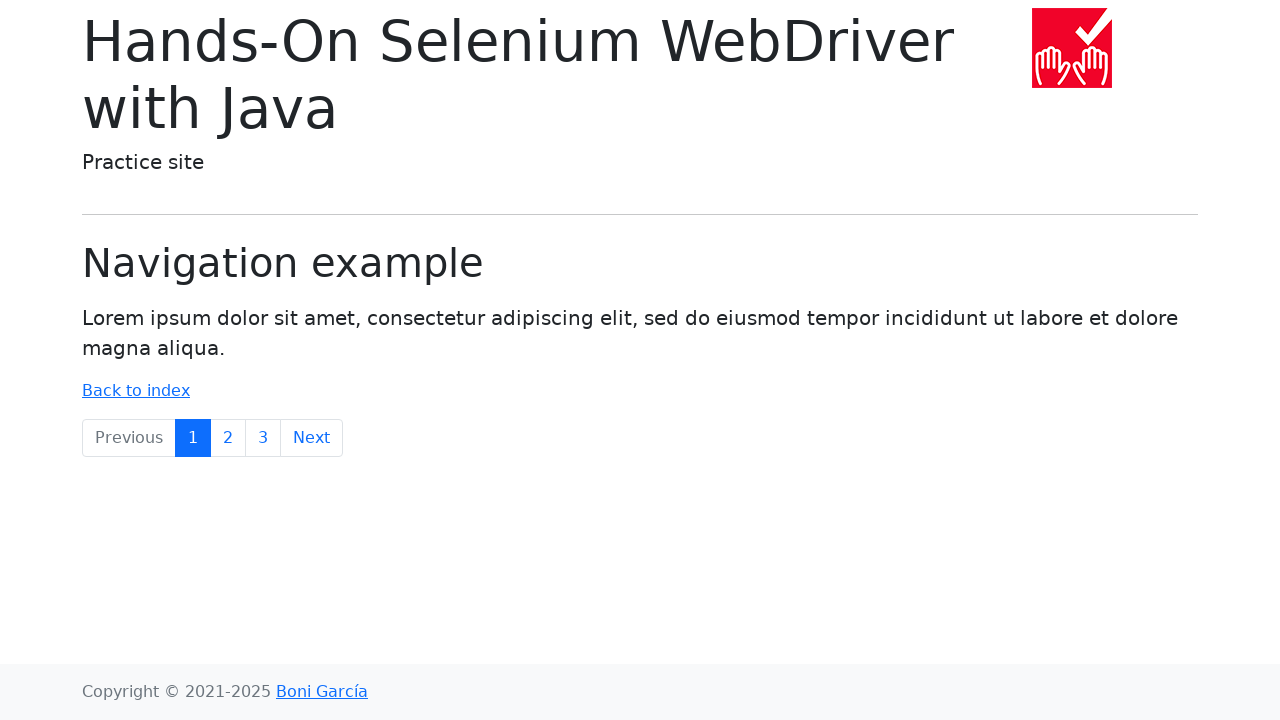

Clicked Next button to navigate to next page at (312, 438) on xpath=//a[text()='Next']
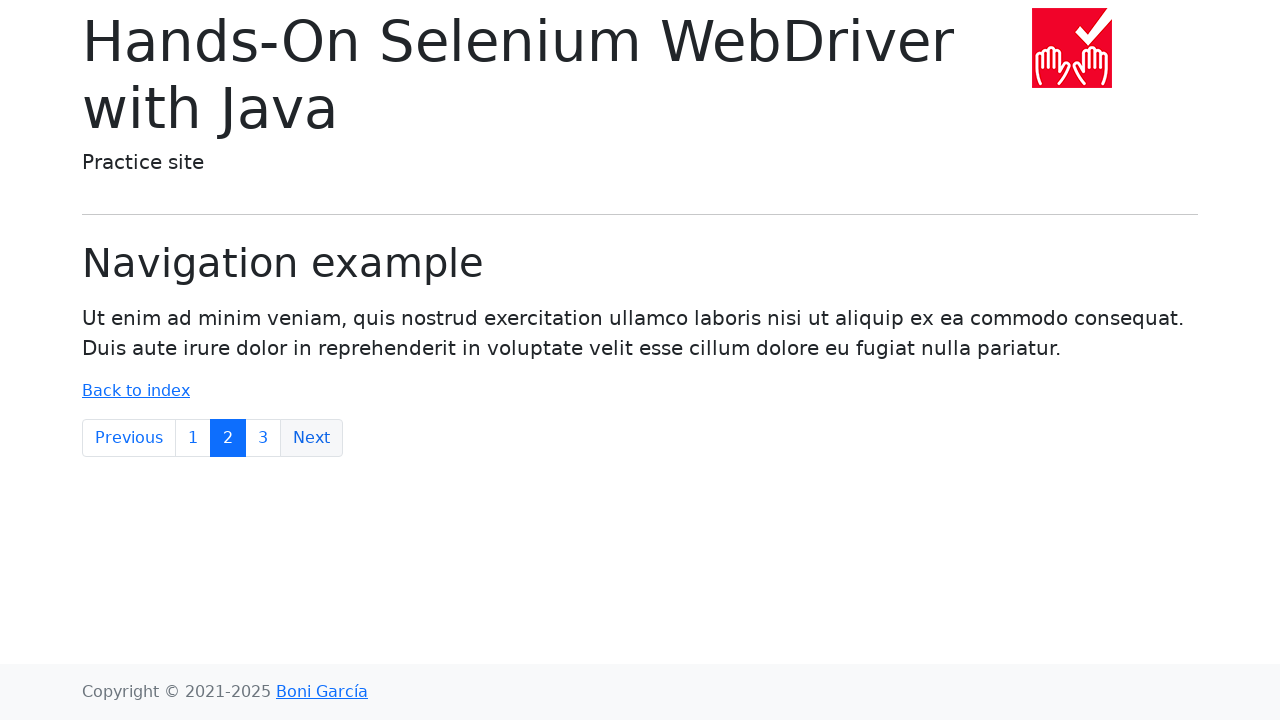

Clicked page 3 to navigate to third page at (263, 438) on xpath=//a[text()='3']
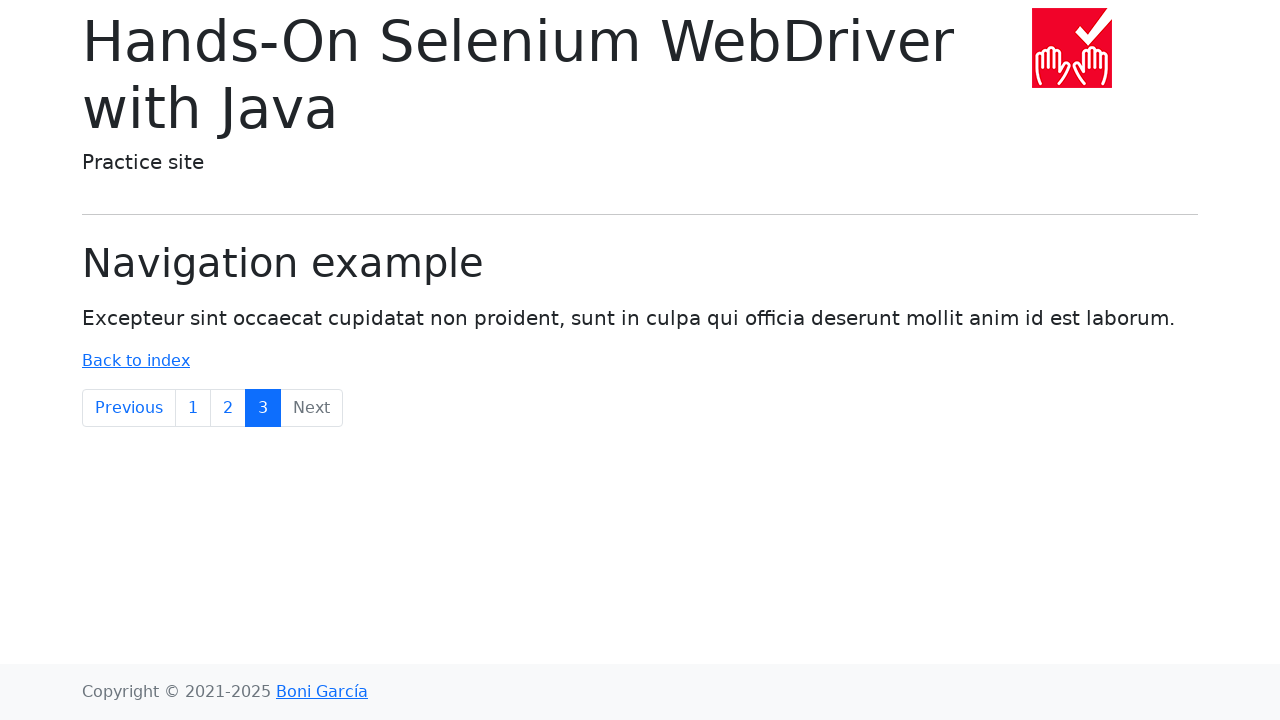

Clicked page 2 to navigate to second page at (228, 408) on xpath=//a[text()='2']
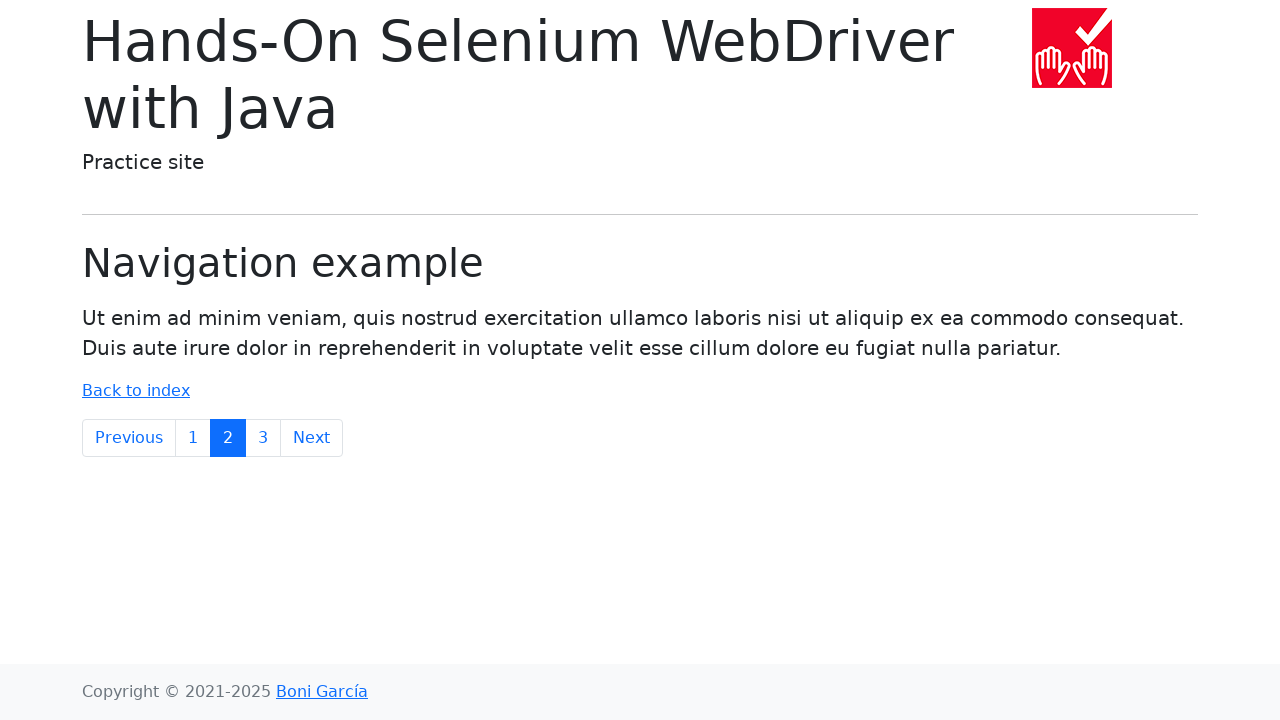

Clicked Previous button to navigate to previous page at (129, 438) on xpath=//a[text()='Previous']
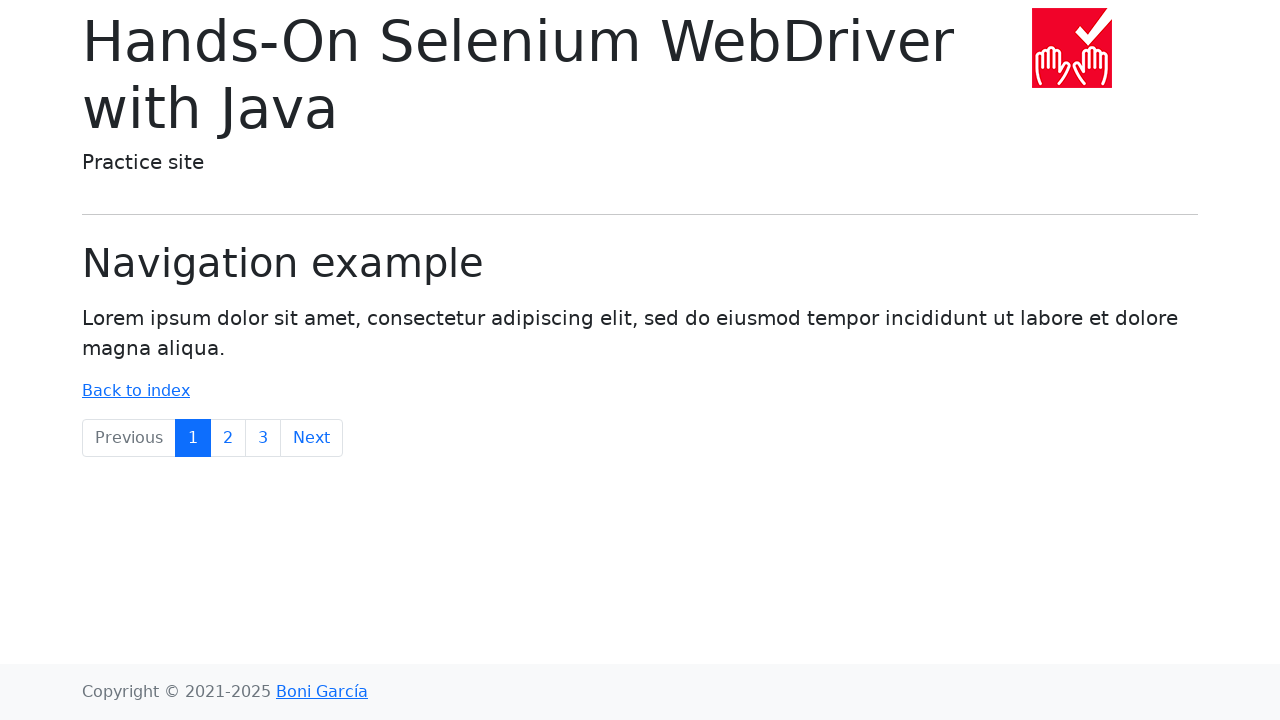

Verified content is present - Lorem ipsum text found on page
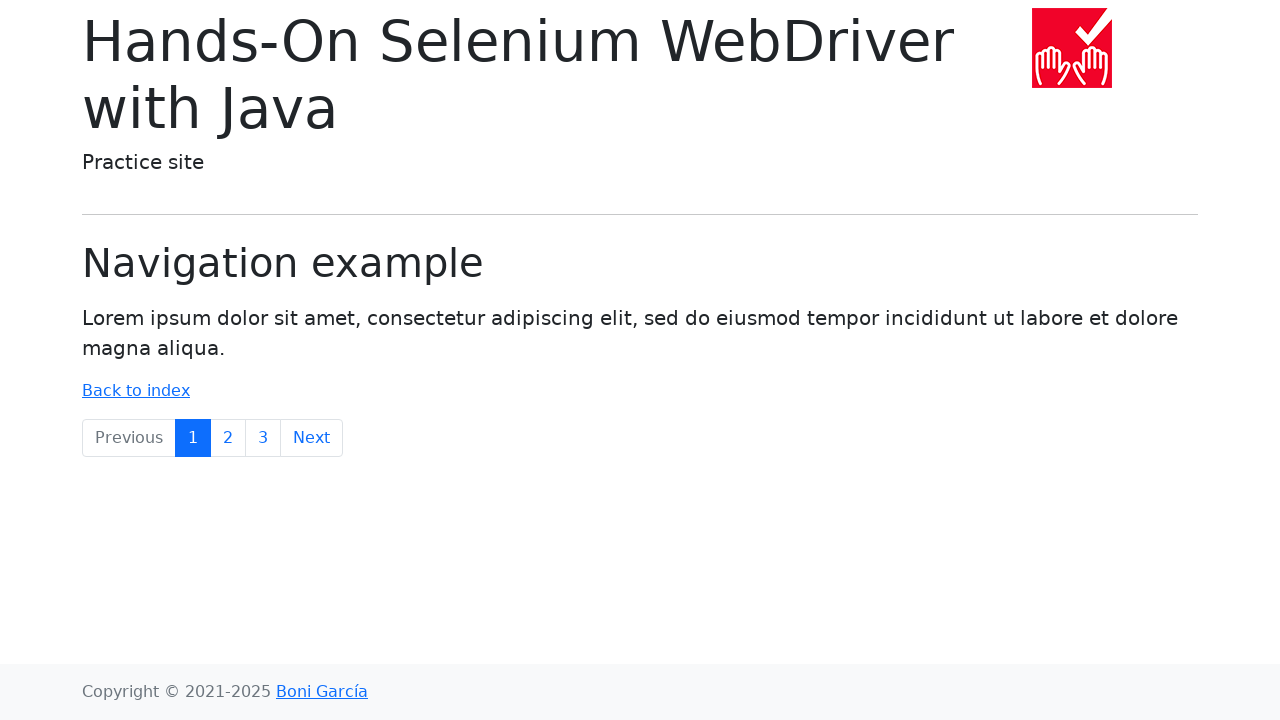

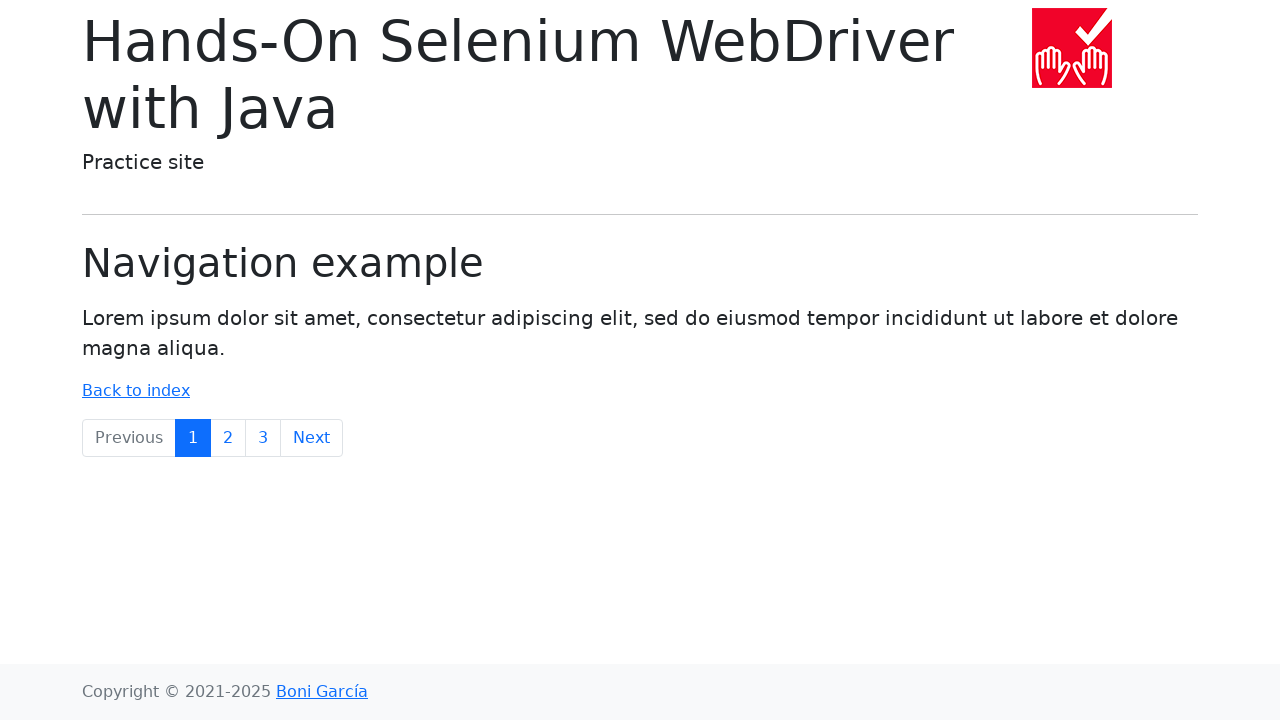